Tests iframe interaction by switching to an iframe, verifying text accessibility, writing text to it, and verifying a link outside the iframe

Starting URL: https://the-internet.herokuapp.com/iframe

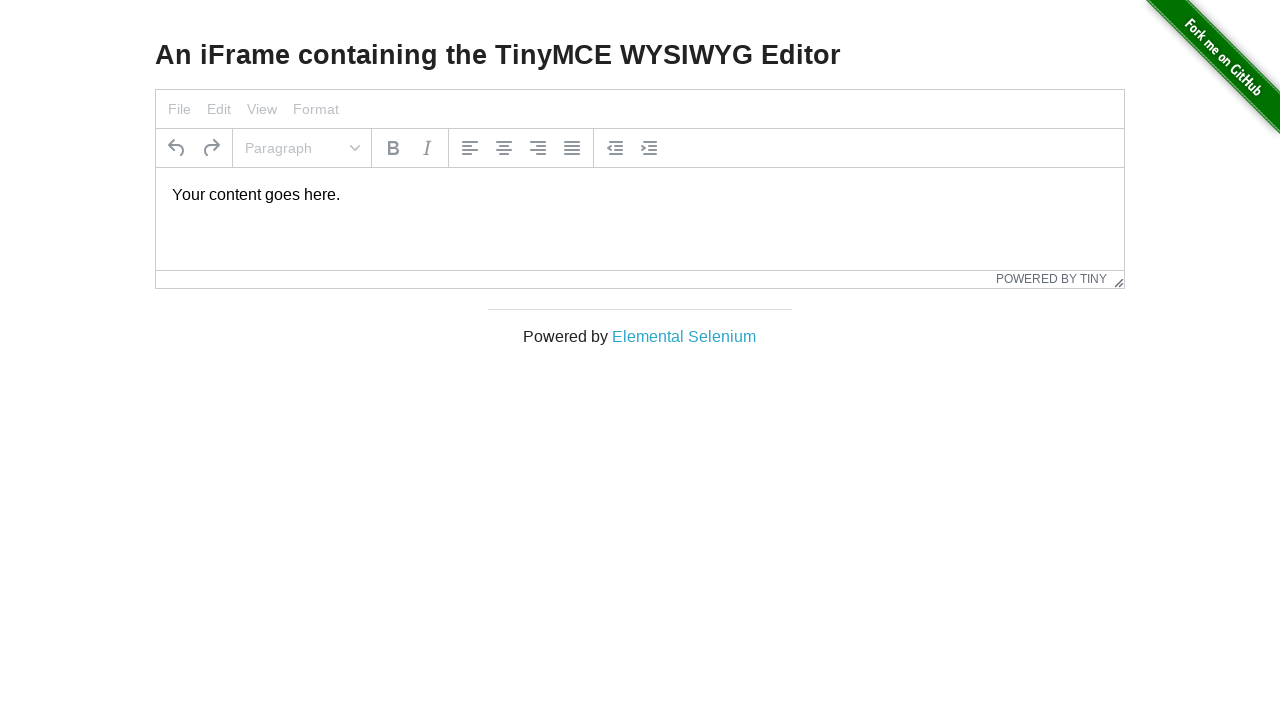

Located iframe with id 'mce_0_ifr'
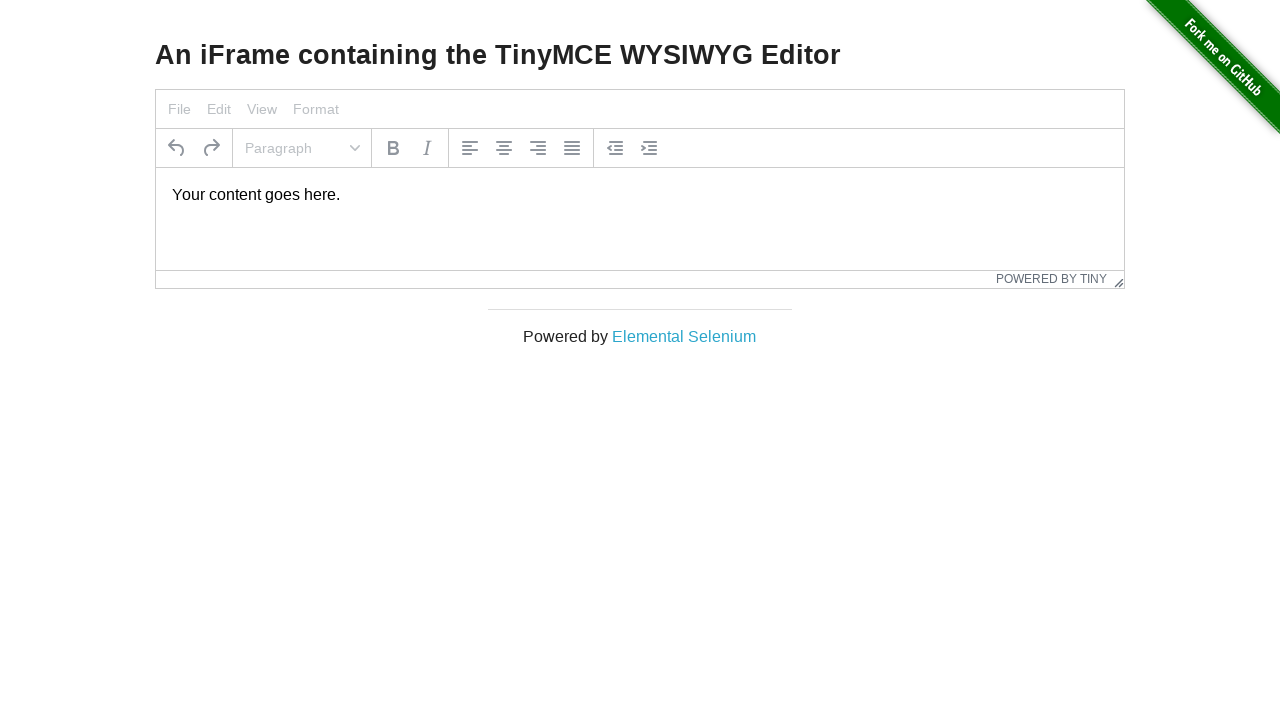

Located paragraph element within iframe
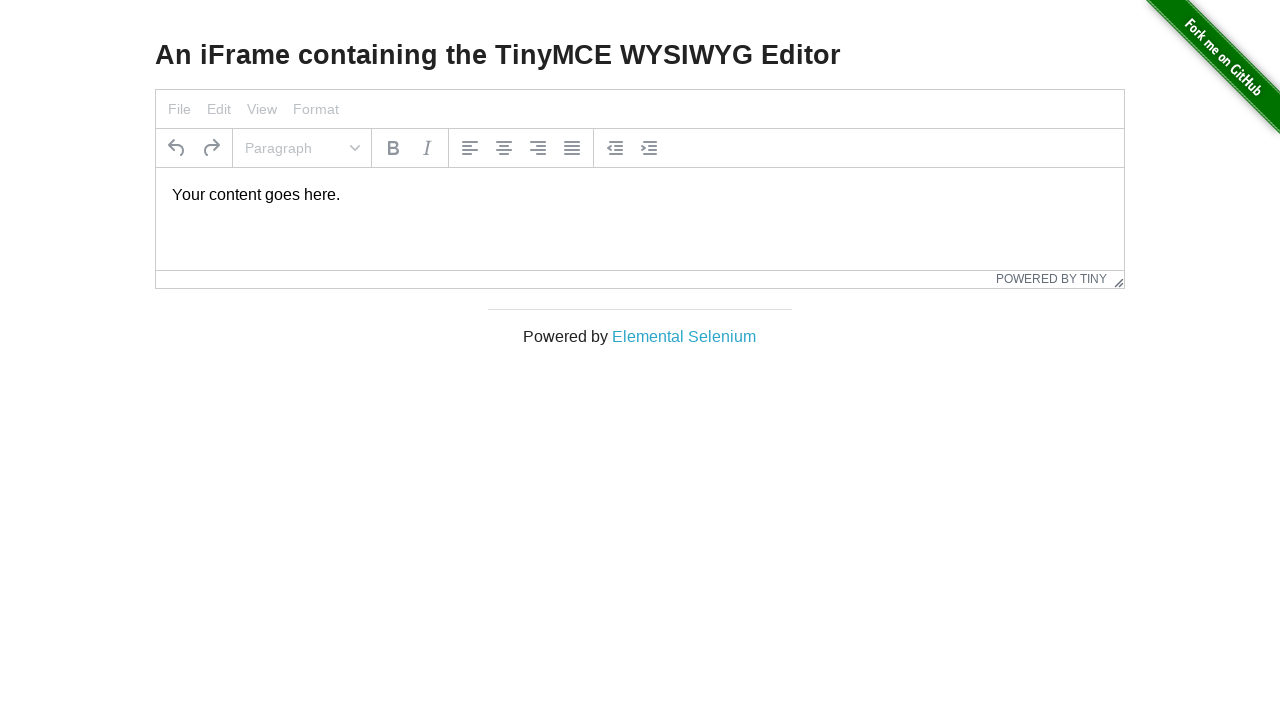

Clicked on text element in iframe at (640, 195) on #mce_0_ifr >> internal:control=enter-frame >> p
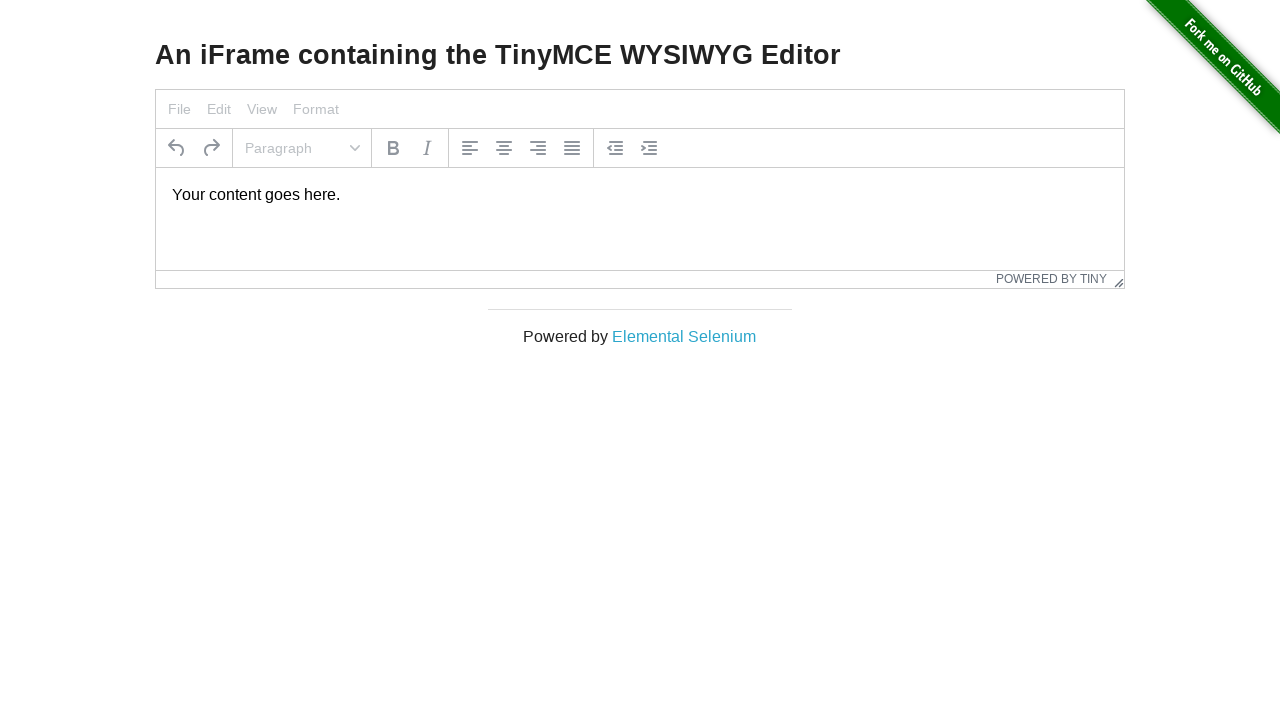

Selected all text in iframe using Ctrl+A
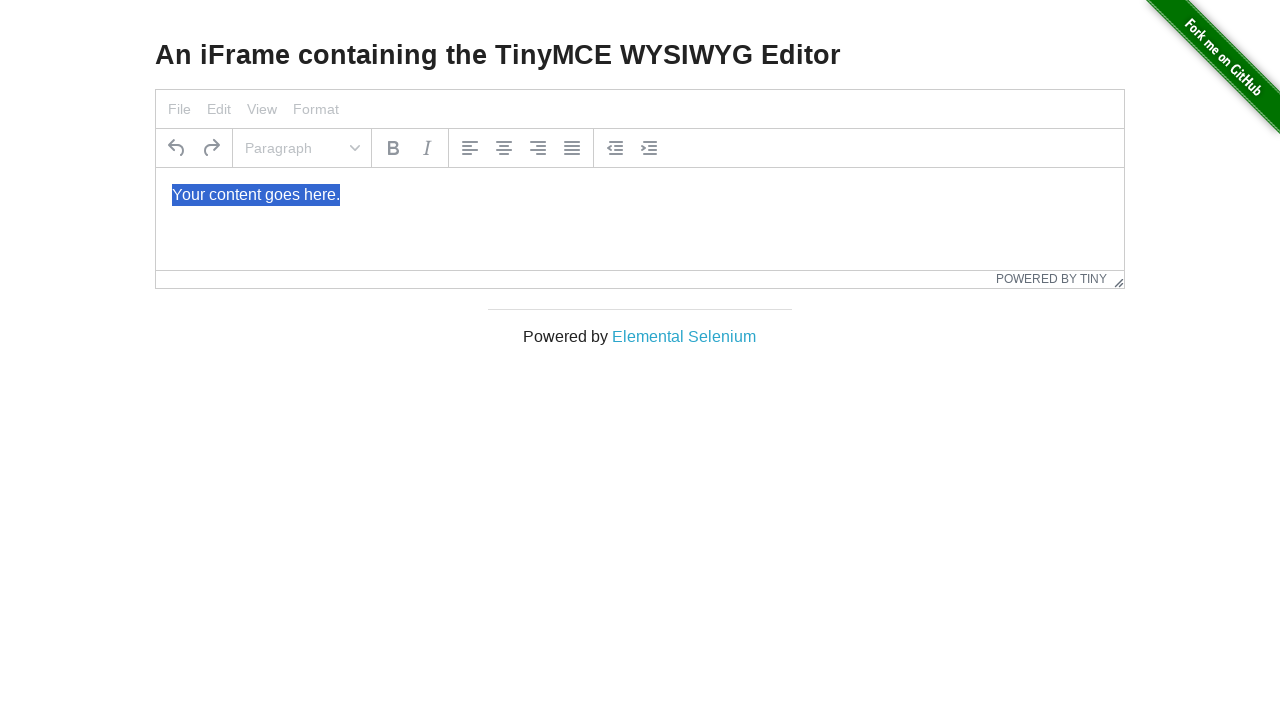

Typed 'Merhaba Dunya!' into iframe text element
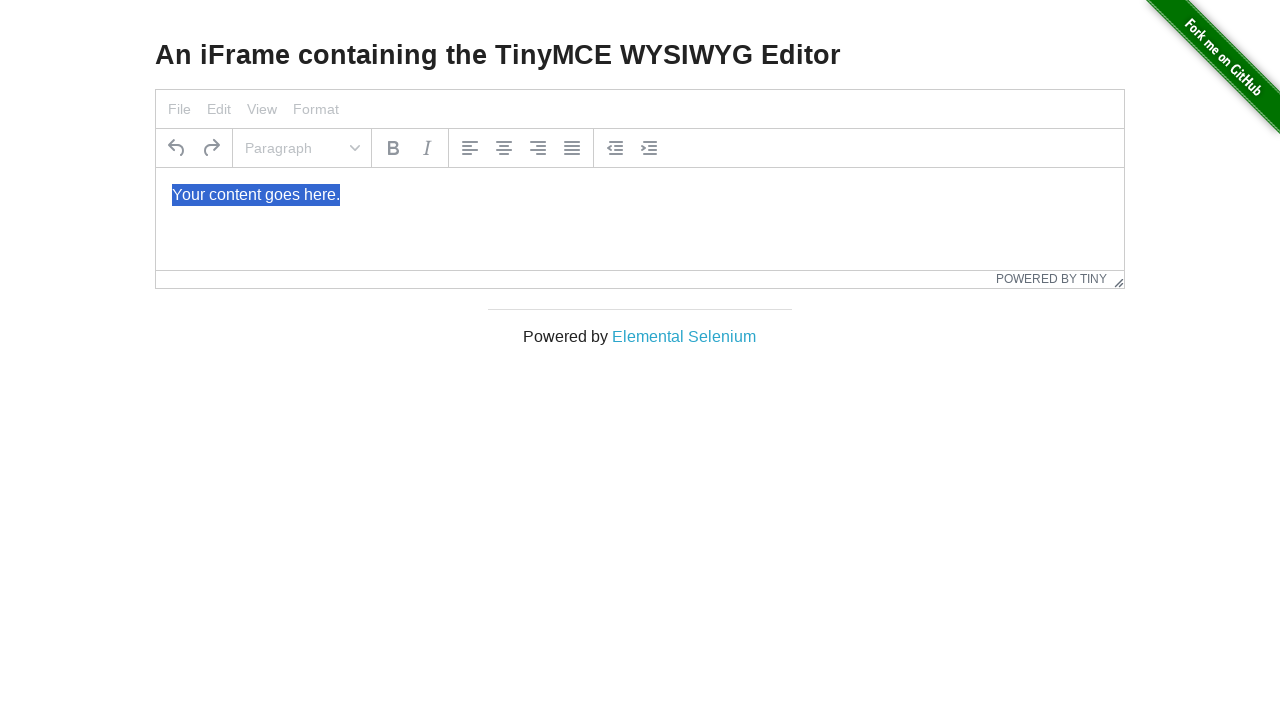

Located 'Elemental Selenium' link outside iframe
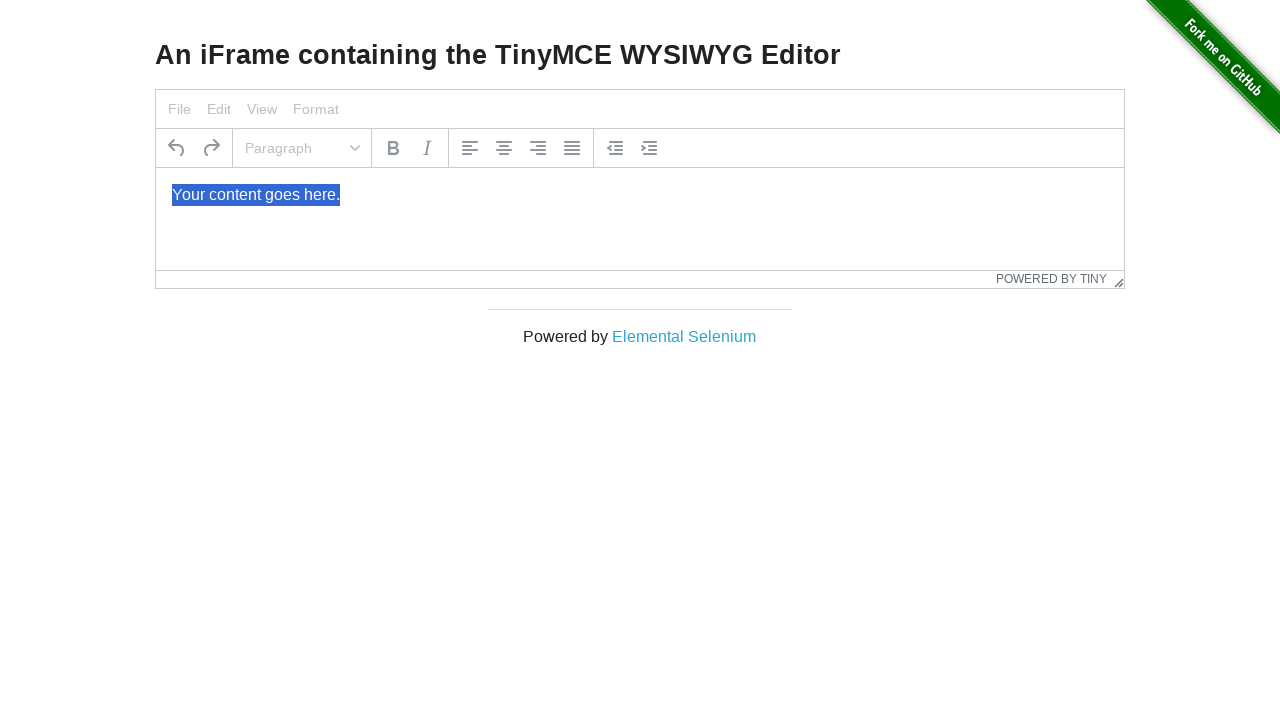

Verified that 'Elemental Selenium' link is visible
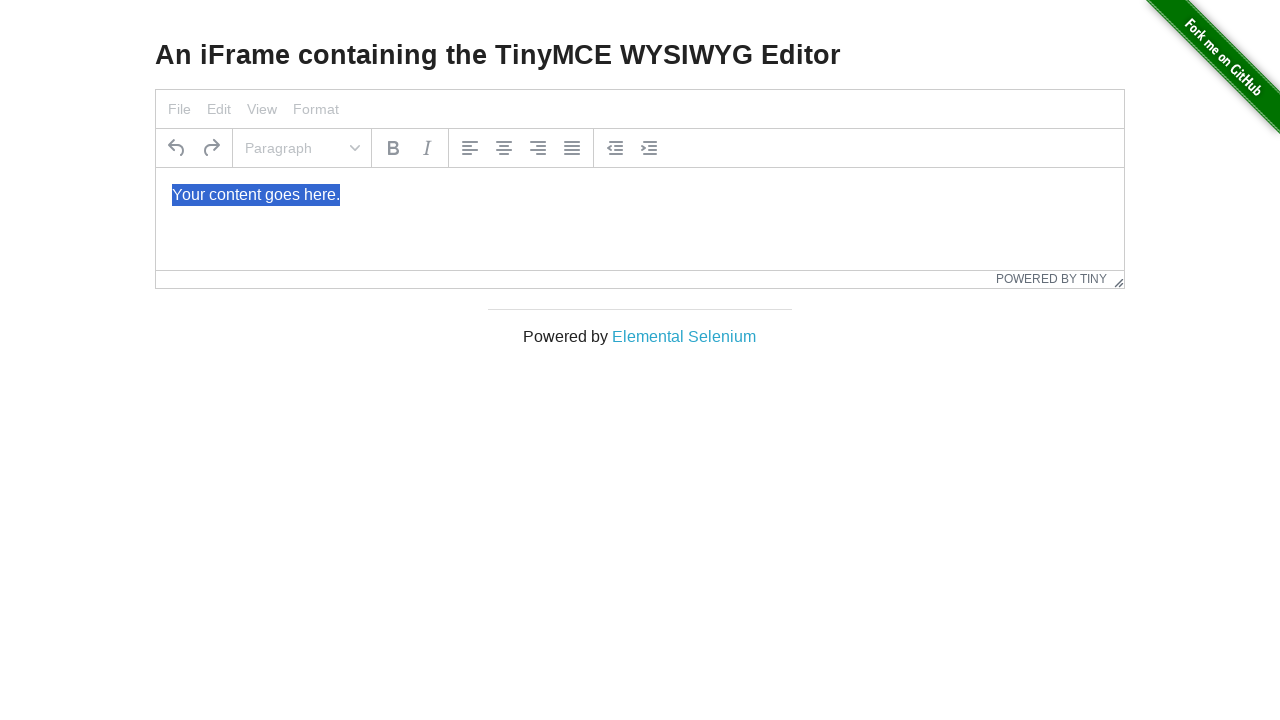

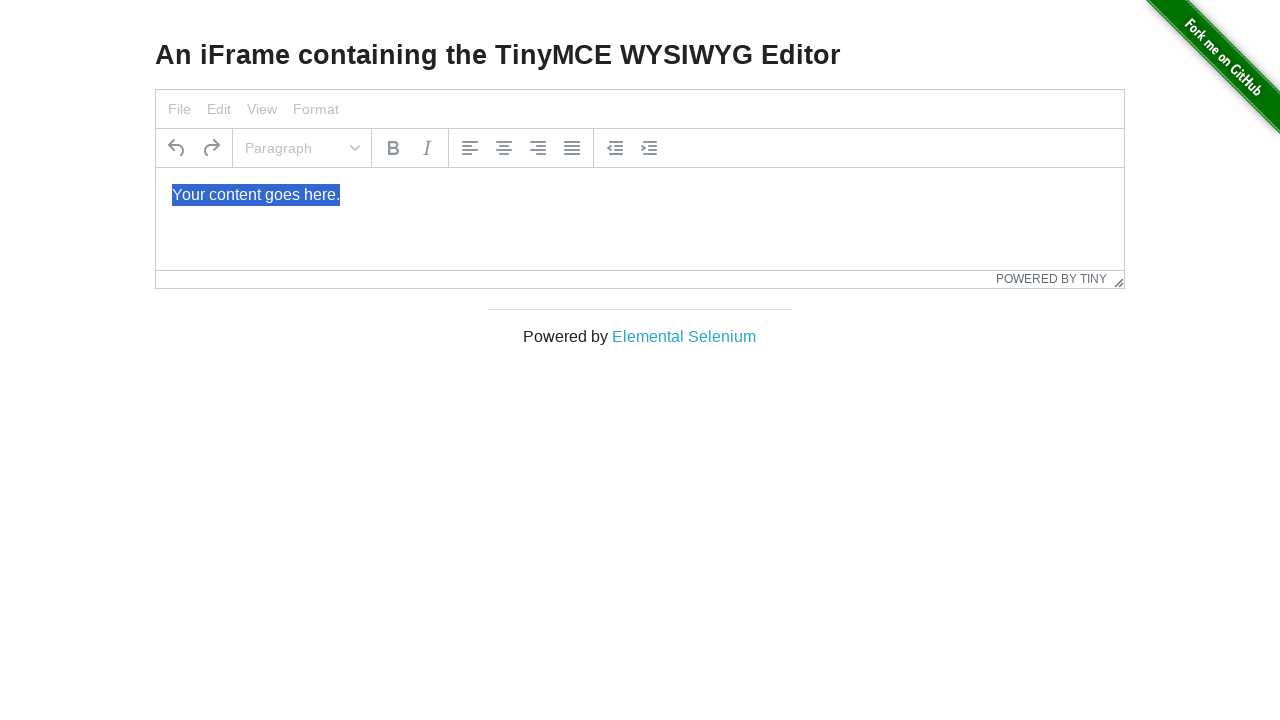